Tests drag functionality by clicking and holding an element and moving it by a specific offset

Starting URL: https://jqueryui.com/droppable/

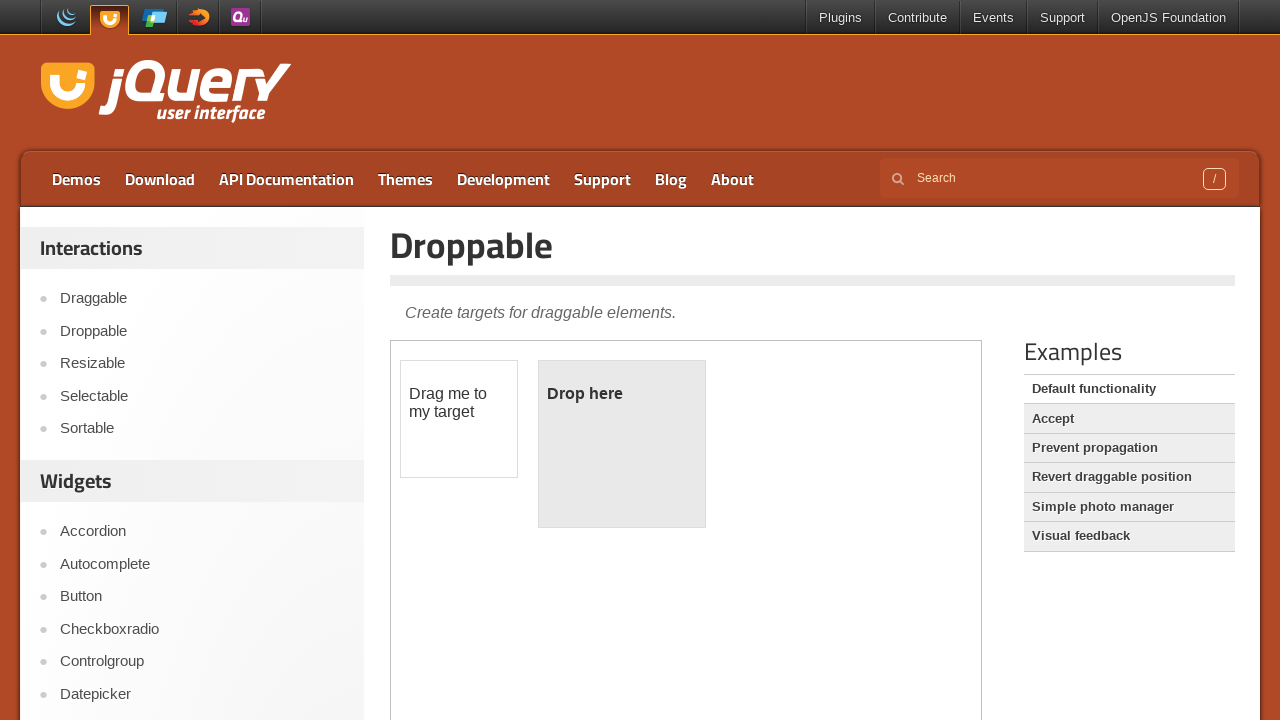

Located iframe containing draggable element
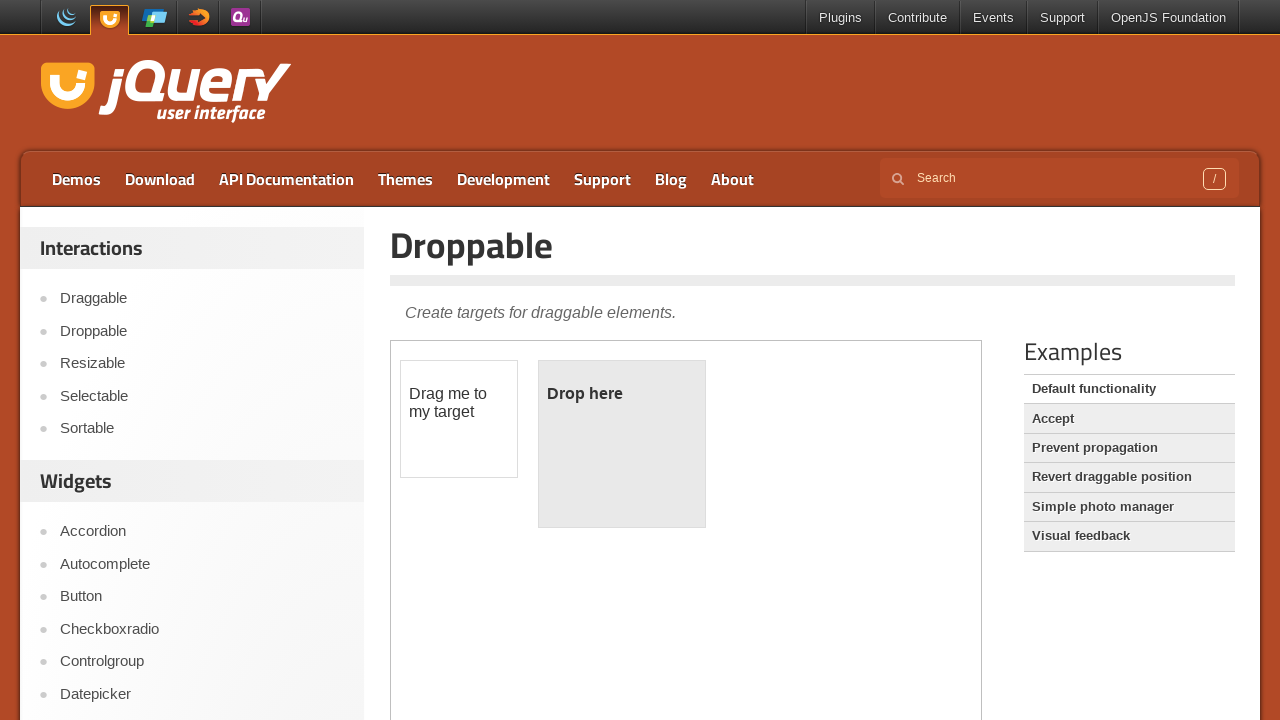

Located draggable element with id 'draggable'
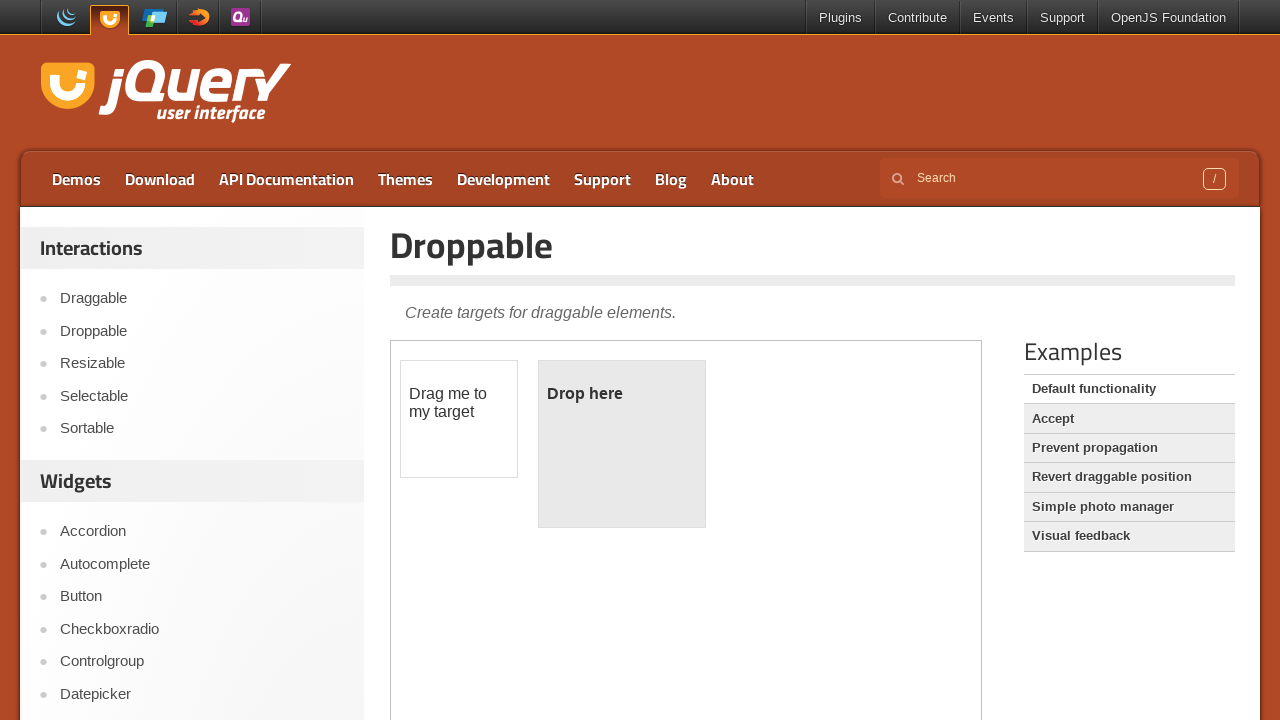

Retrieved bounding box coordinates of draggable element
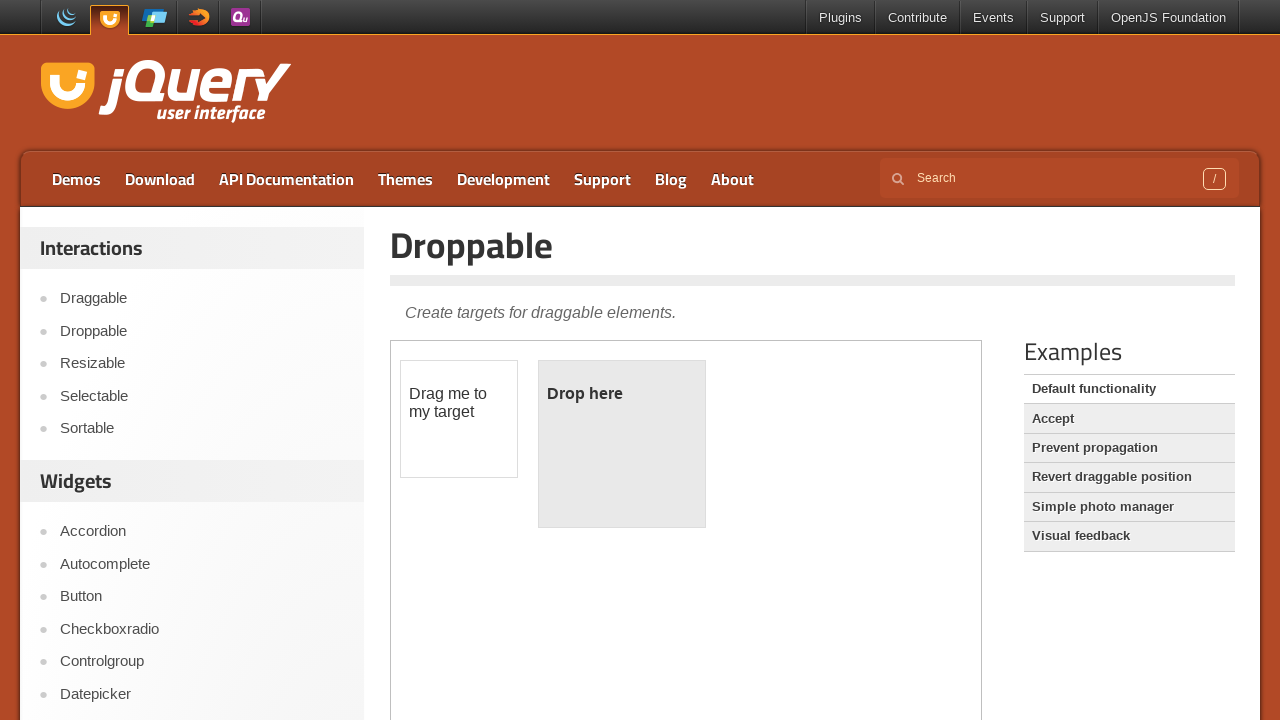

Moved mouse to center of draggable element at (459, 419)
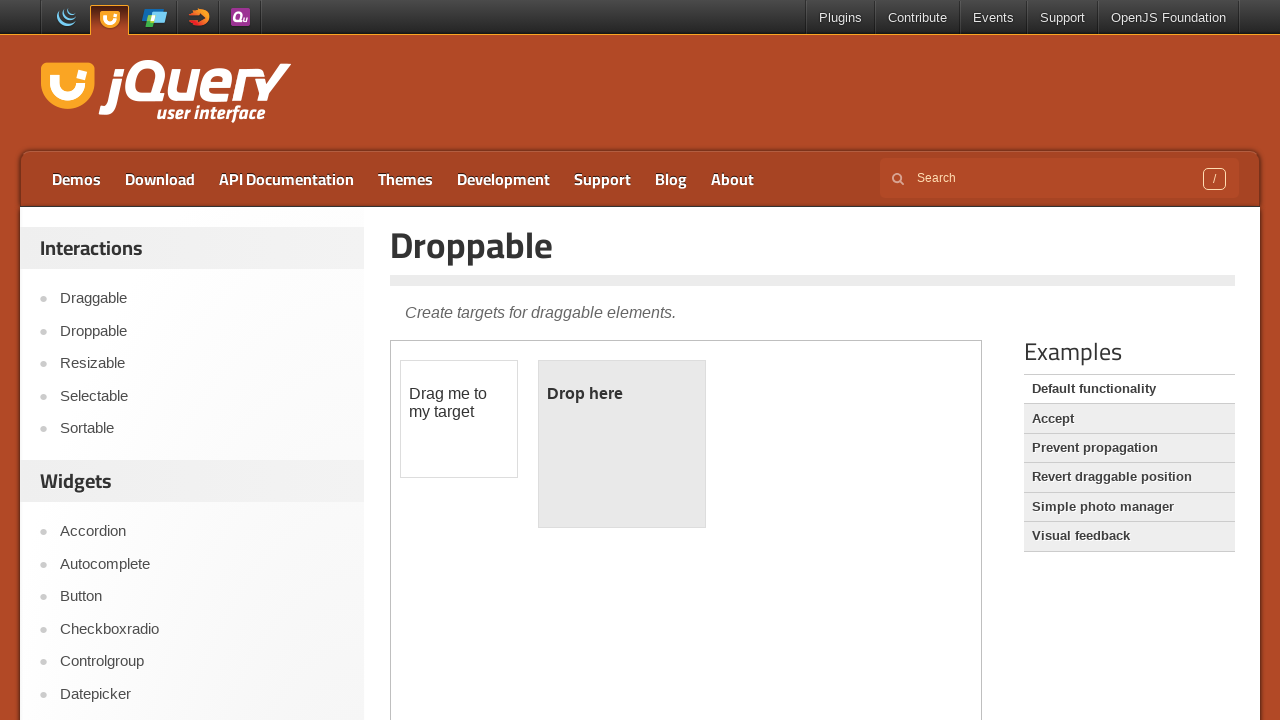

Pressed mouse button down to initiate drag at (459, 419)
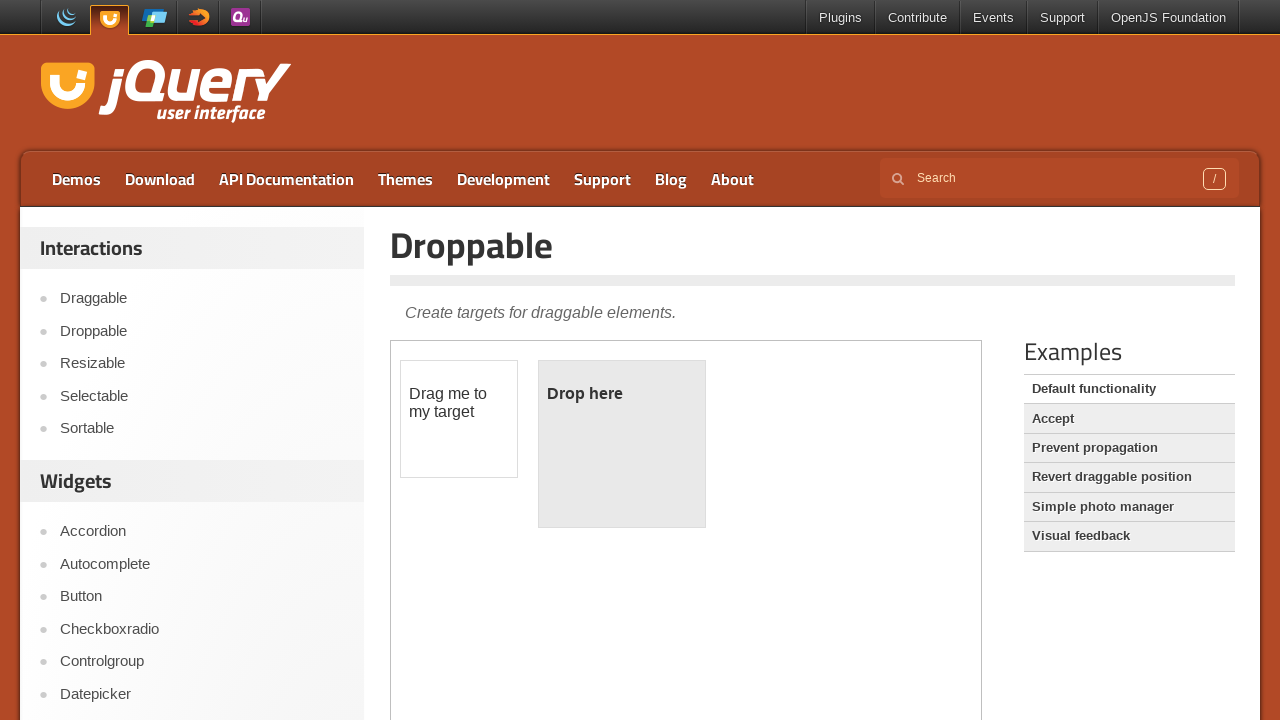

Moved element by offset of 400px right and 14px down at (859, 433)
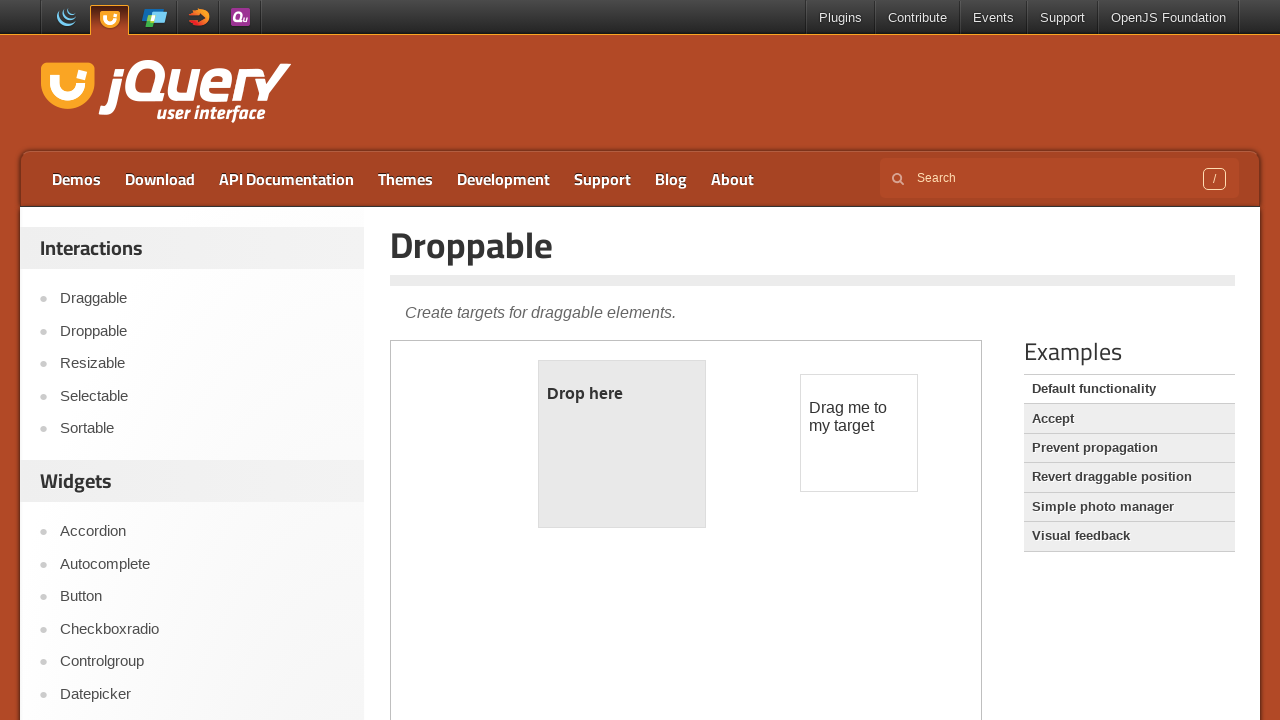

Released mouse button to complete drag operation at (859, 433)
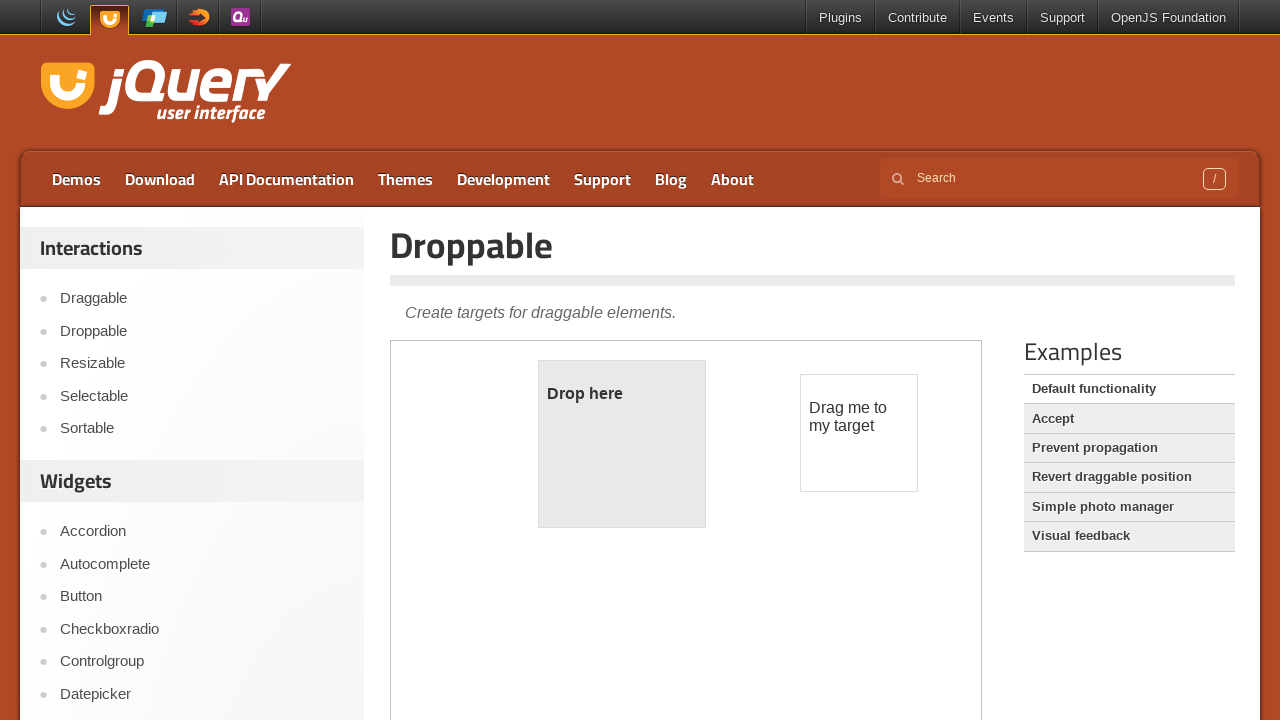

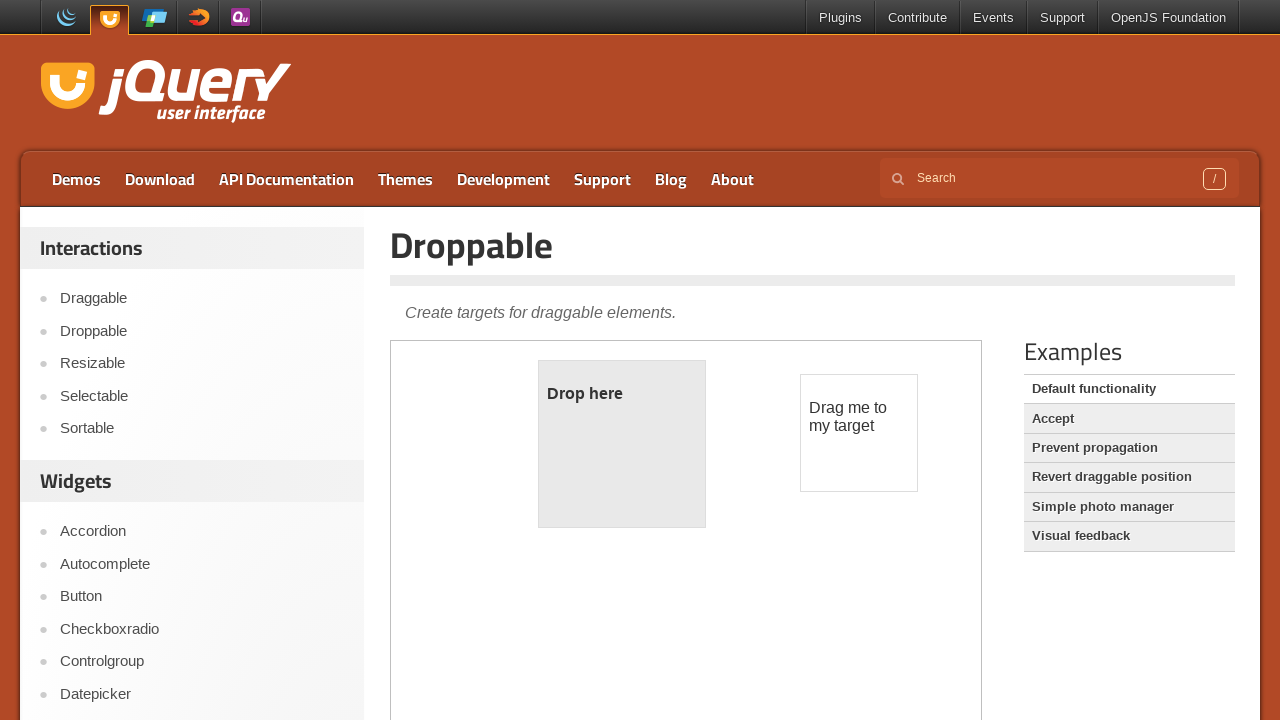